Navigates through three different chapter pages of a Python tutorial book, verifying the heading text on each page

Starting URL: https://automatetheboringstuff.com/2e/chapter1/

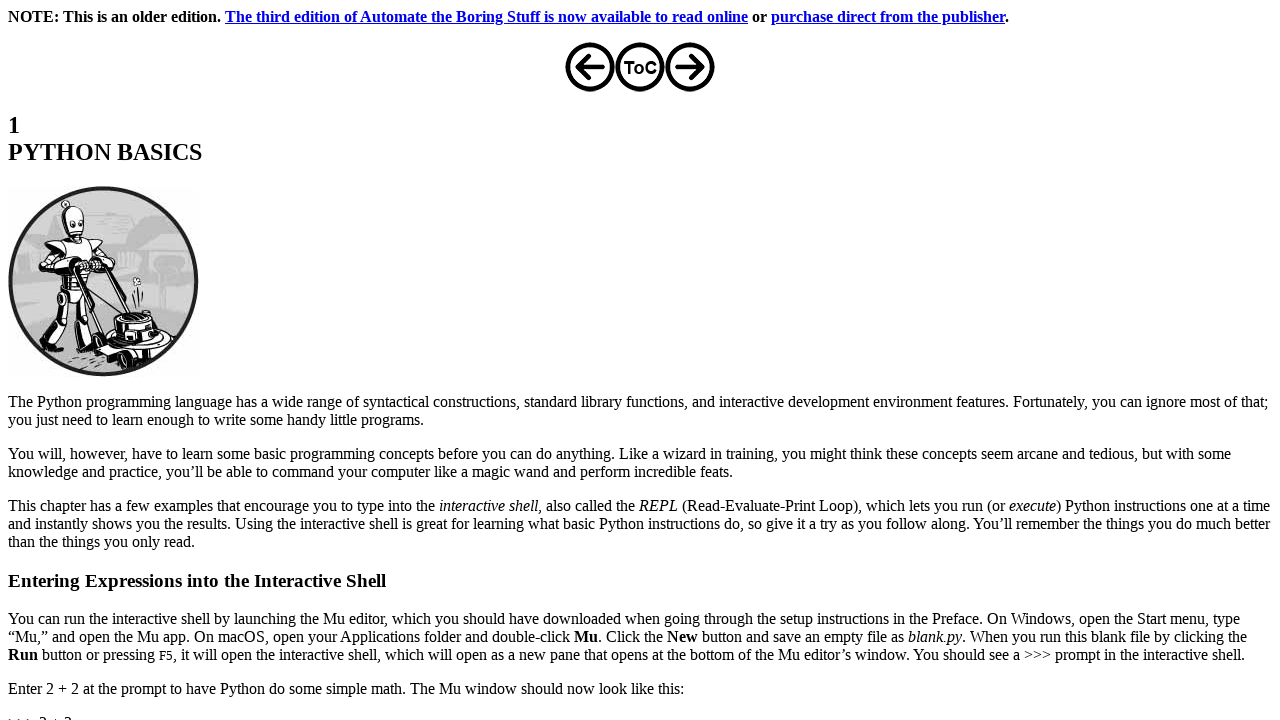

Located chapter 1 heading element (.h2b)
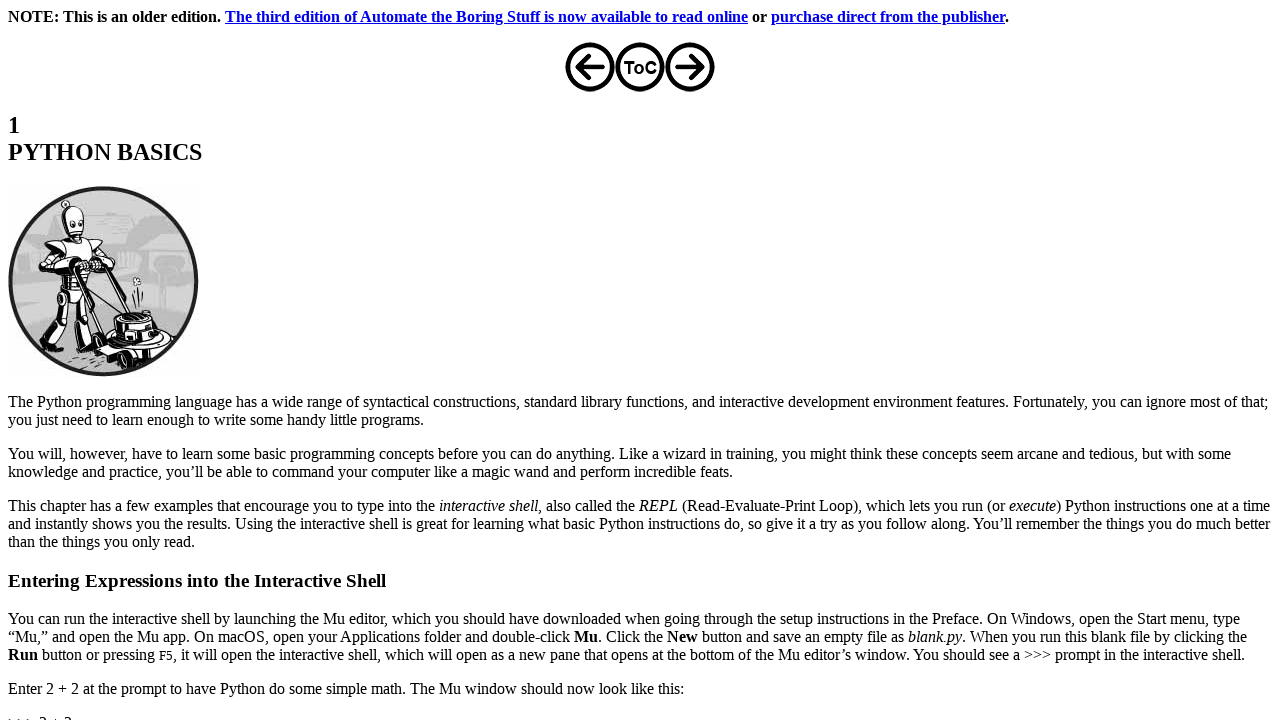

Verified chapter 1 heading contains 'PYTHON BASICS'
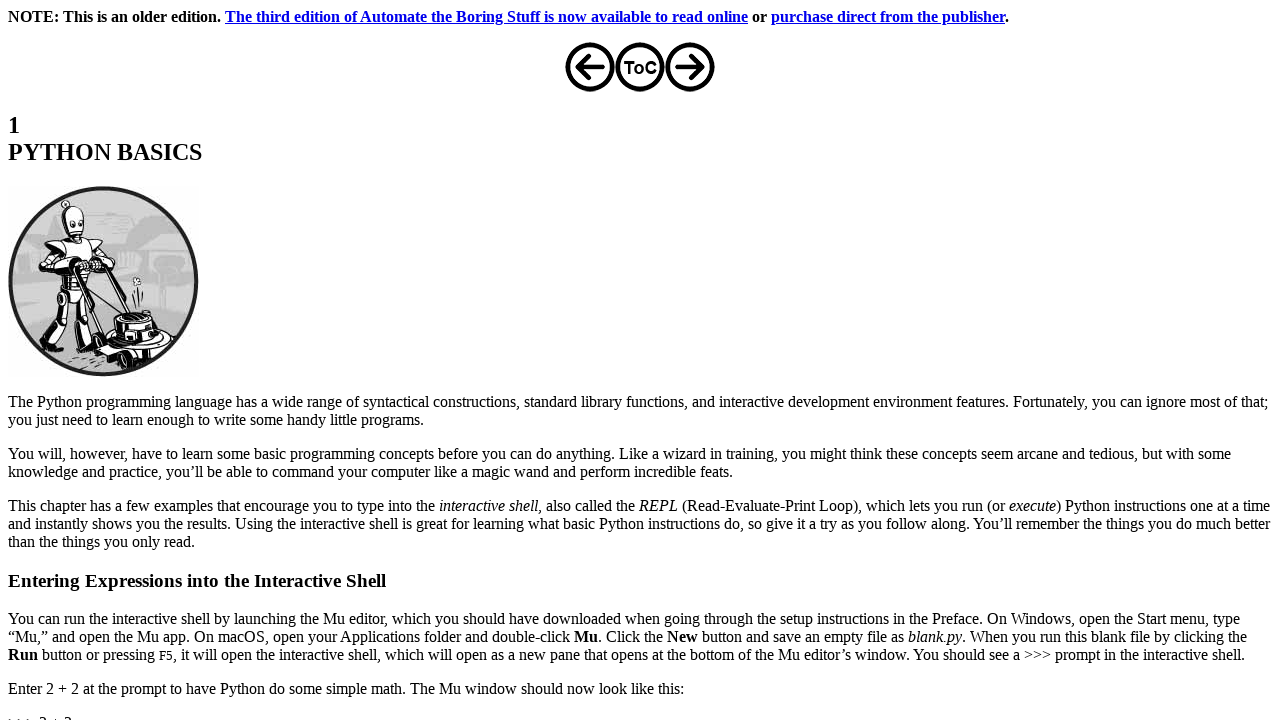

Navigated to chapter 2 page
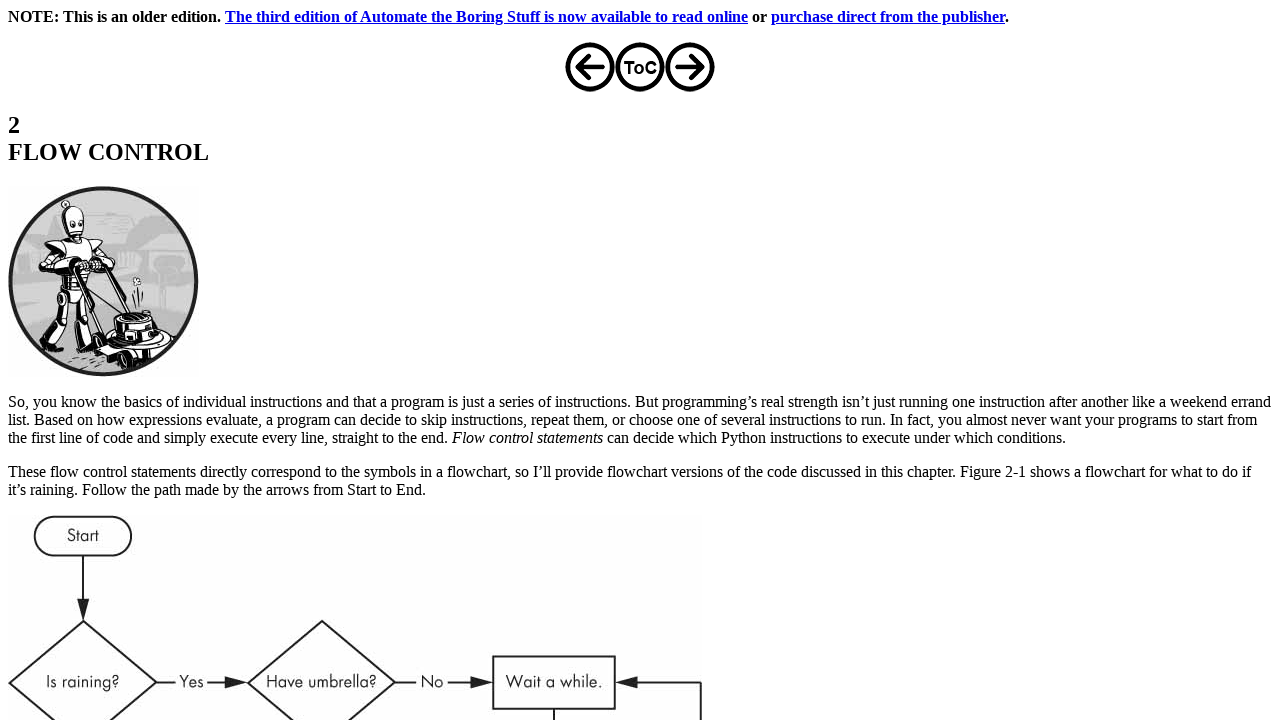

Located chapter 2 heading element (.h2b)
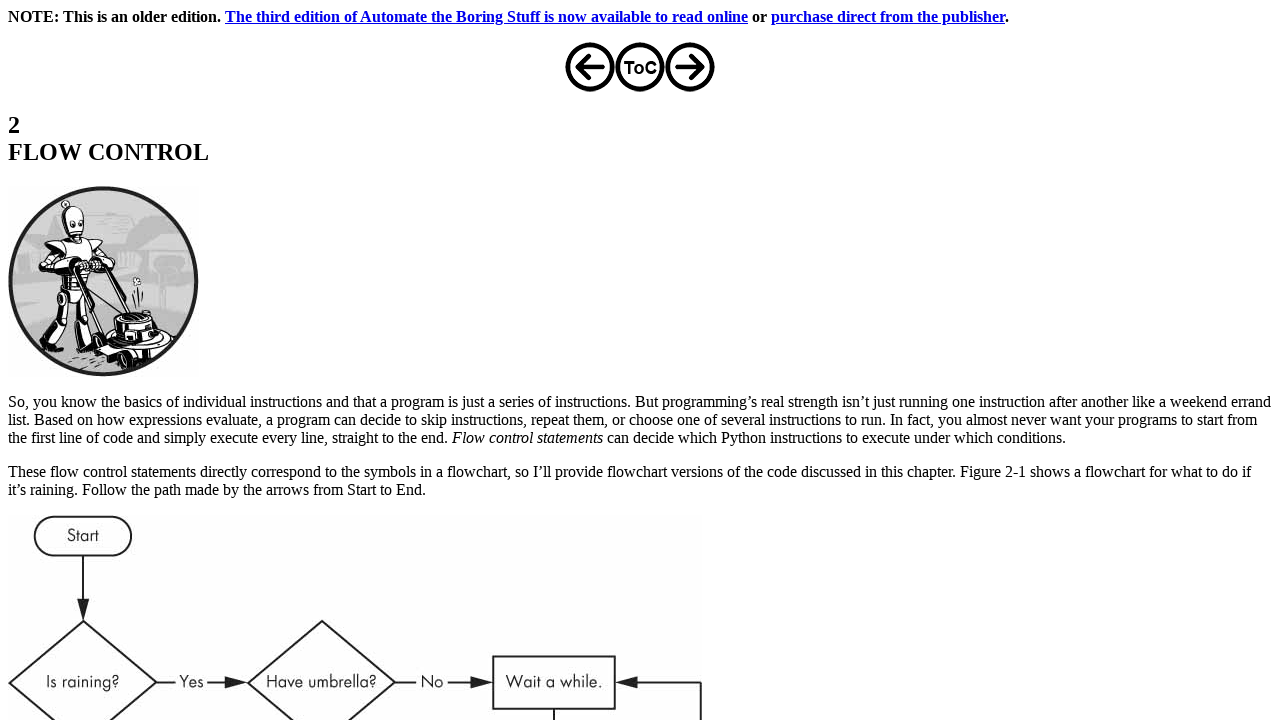

Verified chapter 2 heading contains 'FLOW CONTROL'
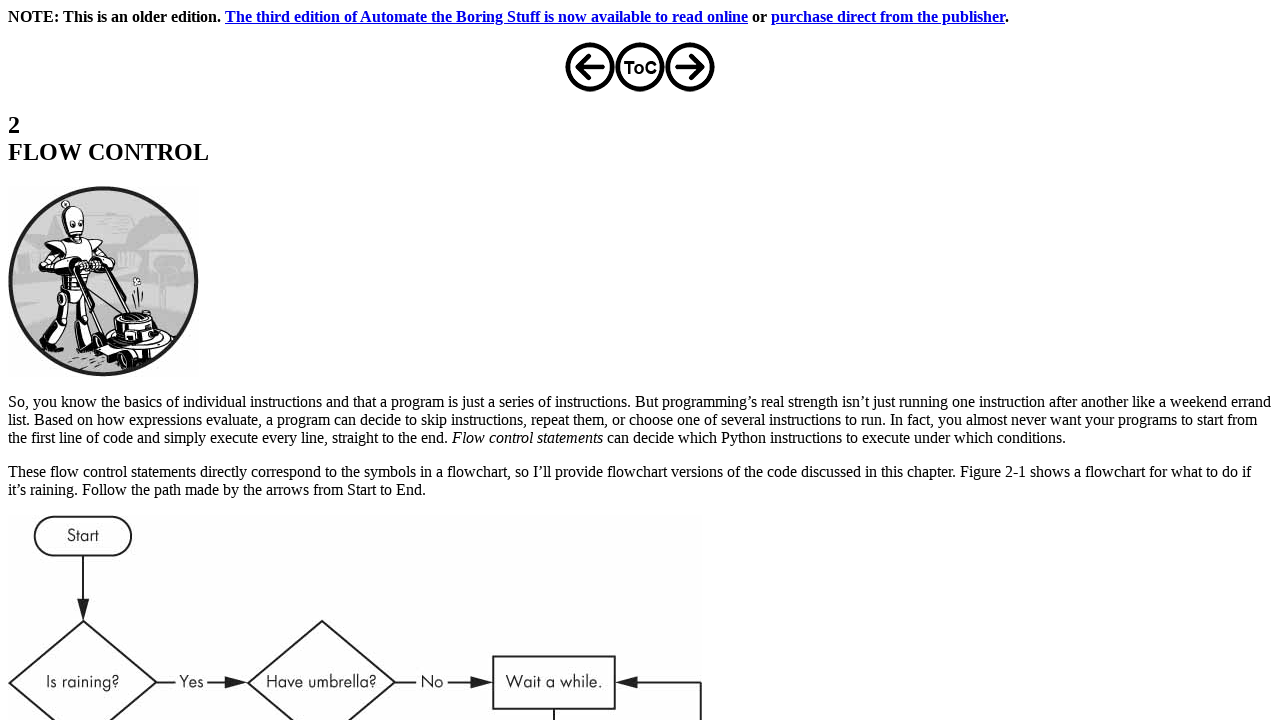

Navigated to chapter 3 page
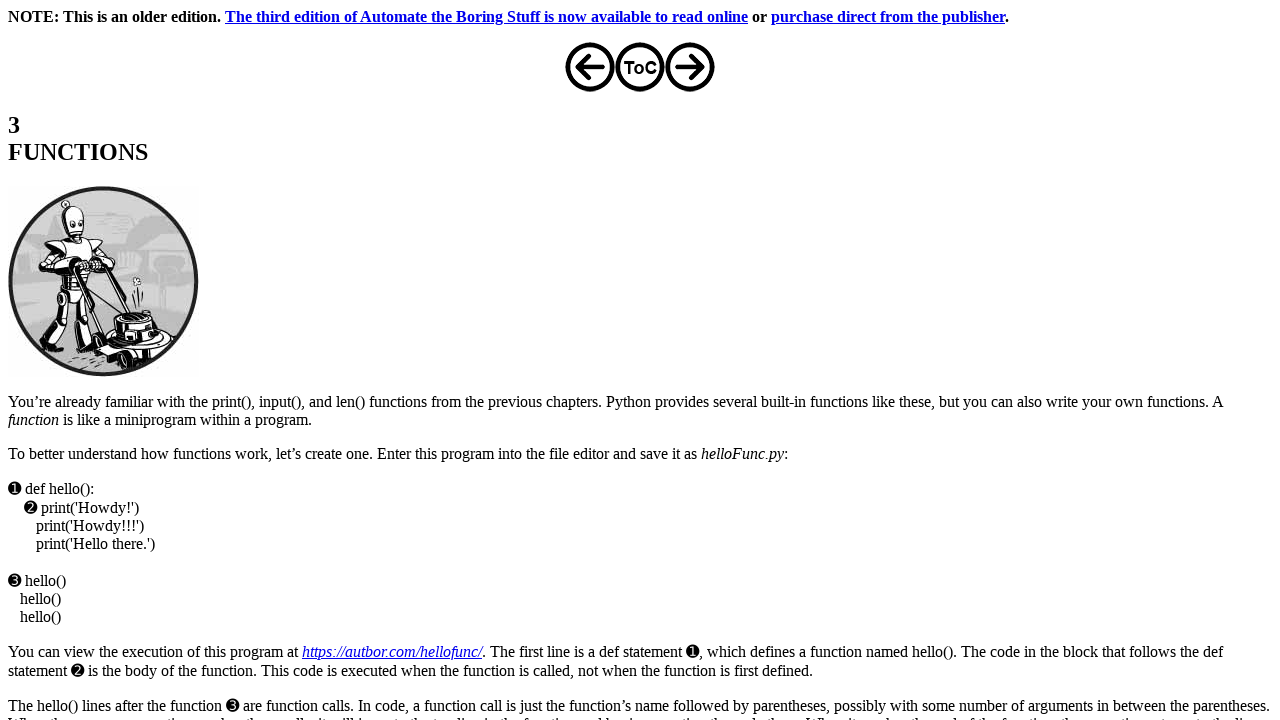

Located chapter 3 heading element (.h2b)
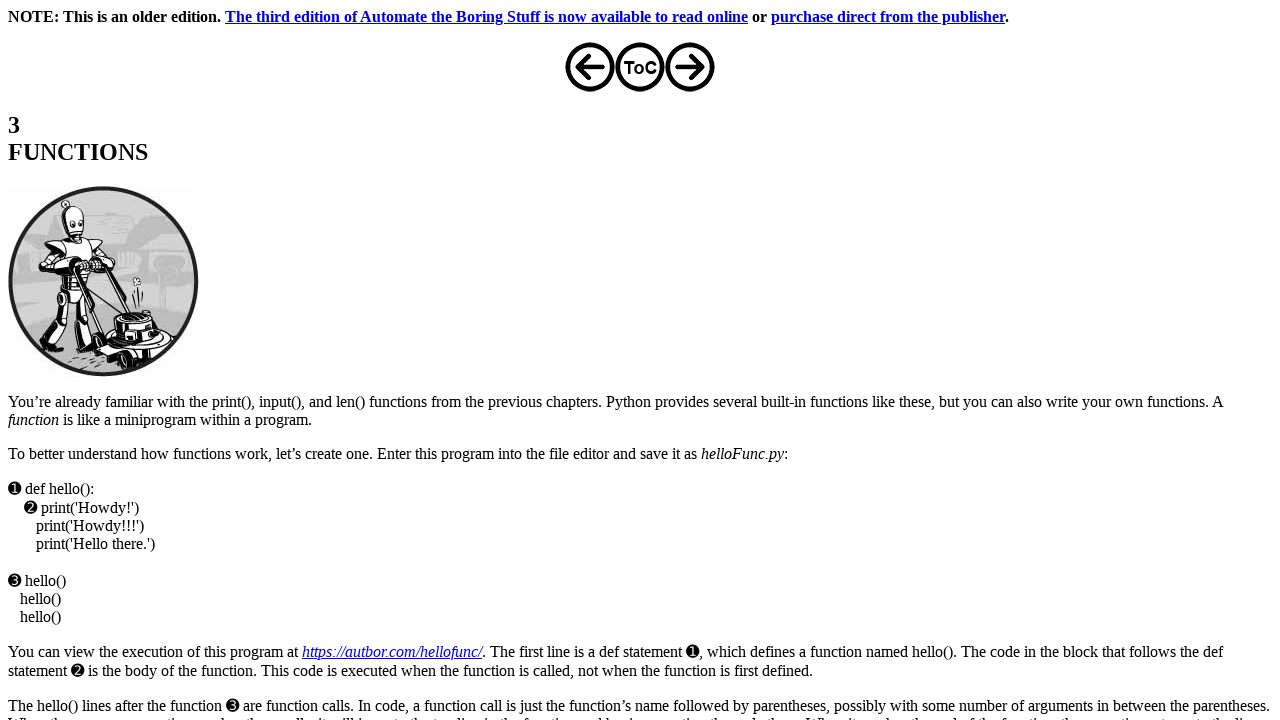

Verified chapter 3 heading contains 'FUNCTIONS'
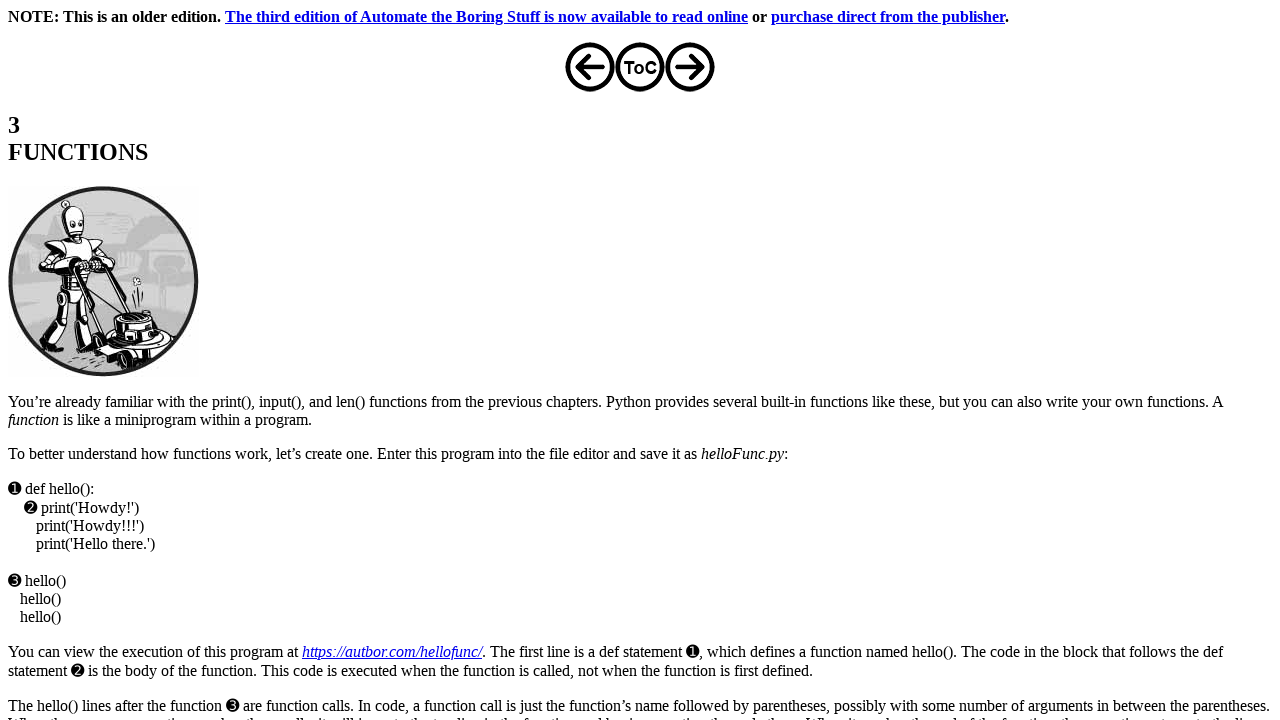

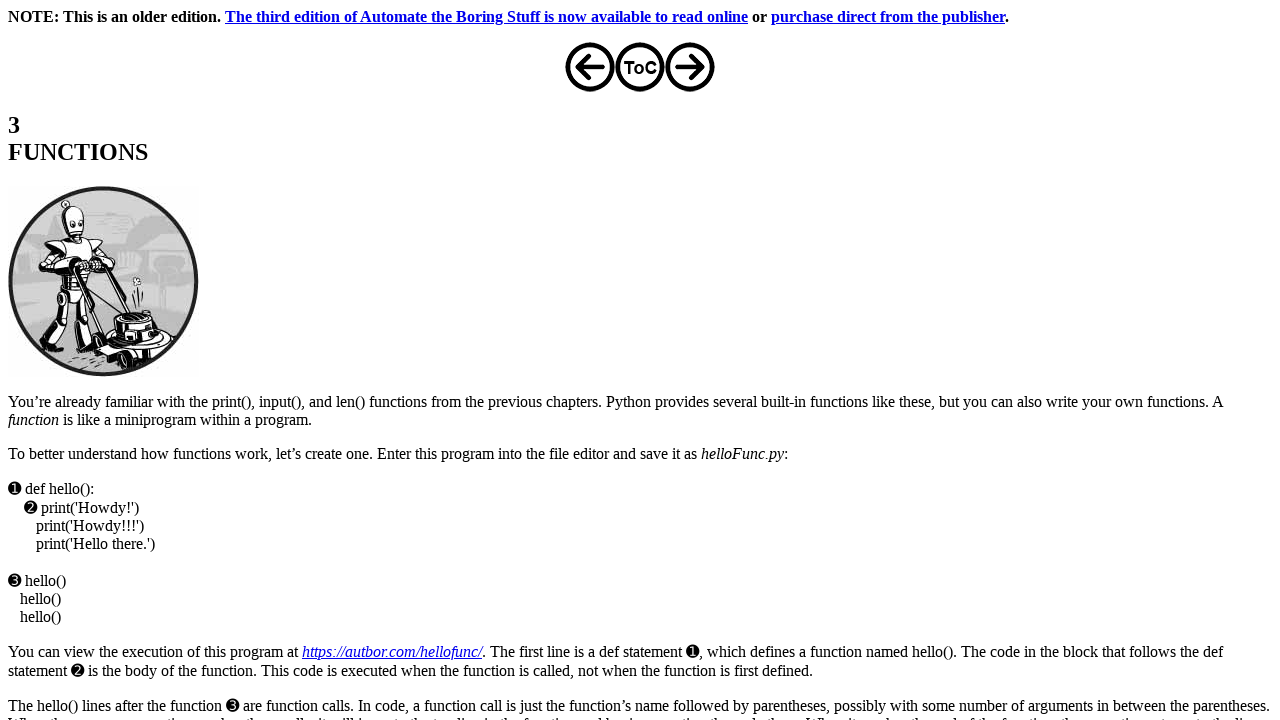